Tests drag and drop functionality on jQuery UI demo page by dragging an element and dropping it onto a target area

Starting URL: https://jqueryui.com/droppable/

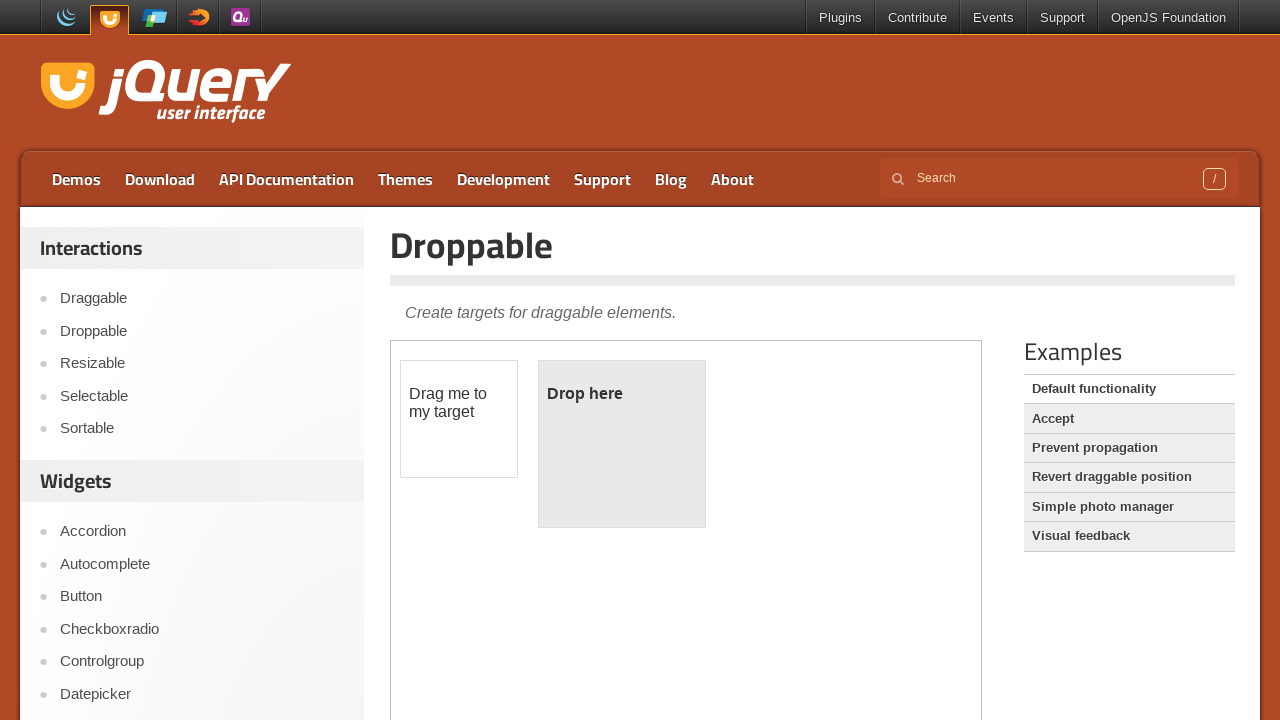

Navigated to jQuery UI droppable demo page
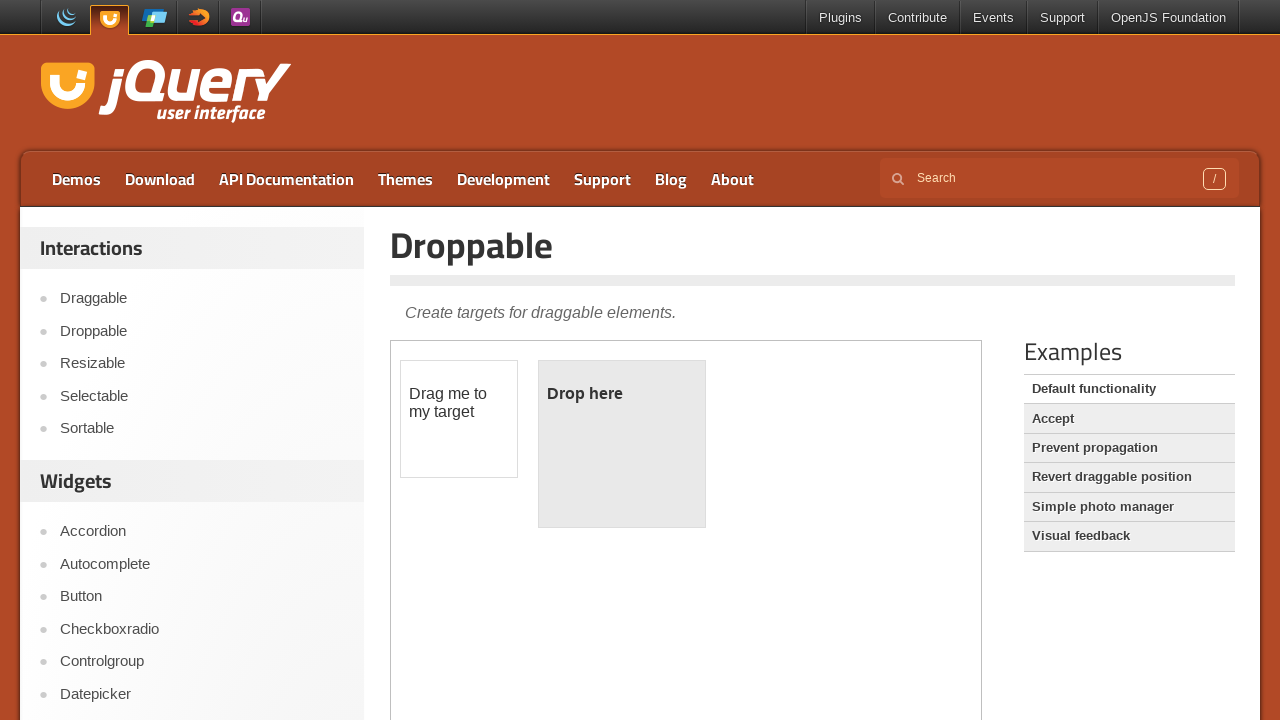

Located the demo iframe
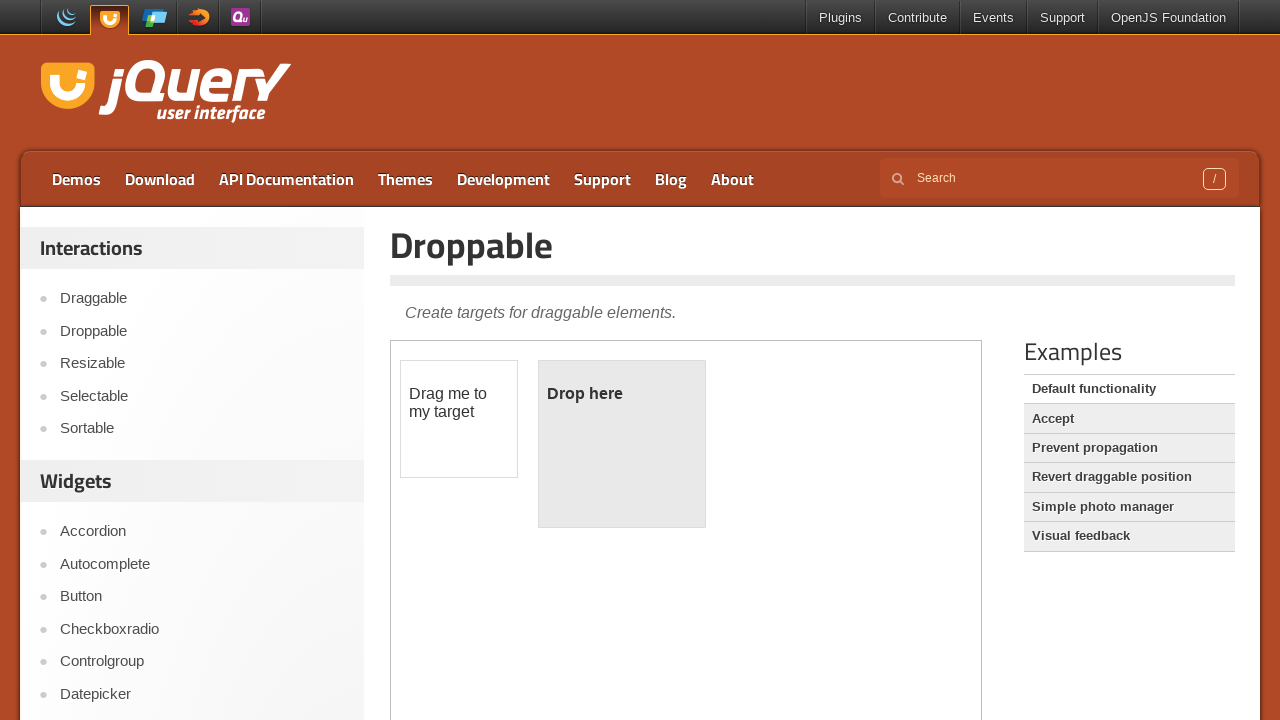

Located the draggable element
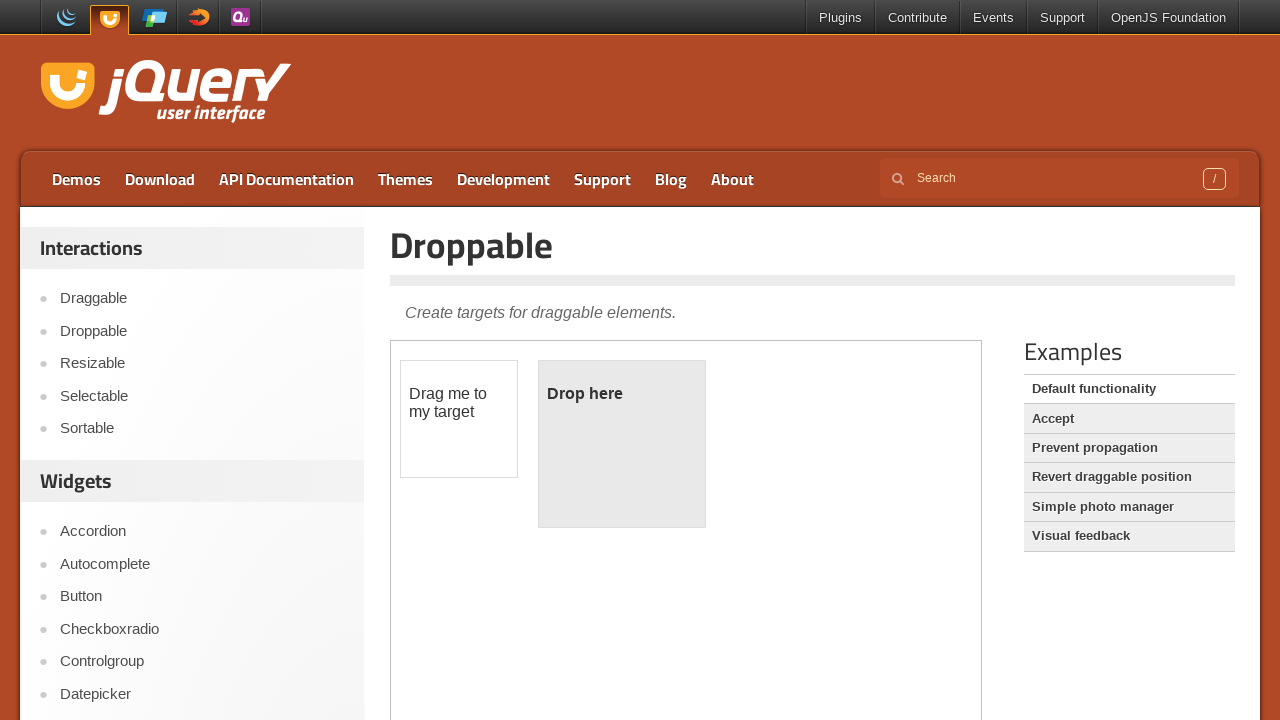

Located the droppable target element
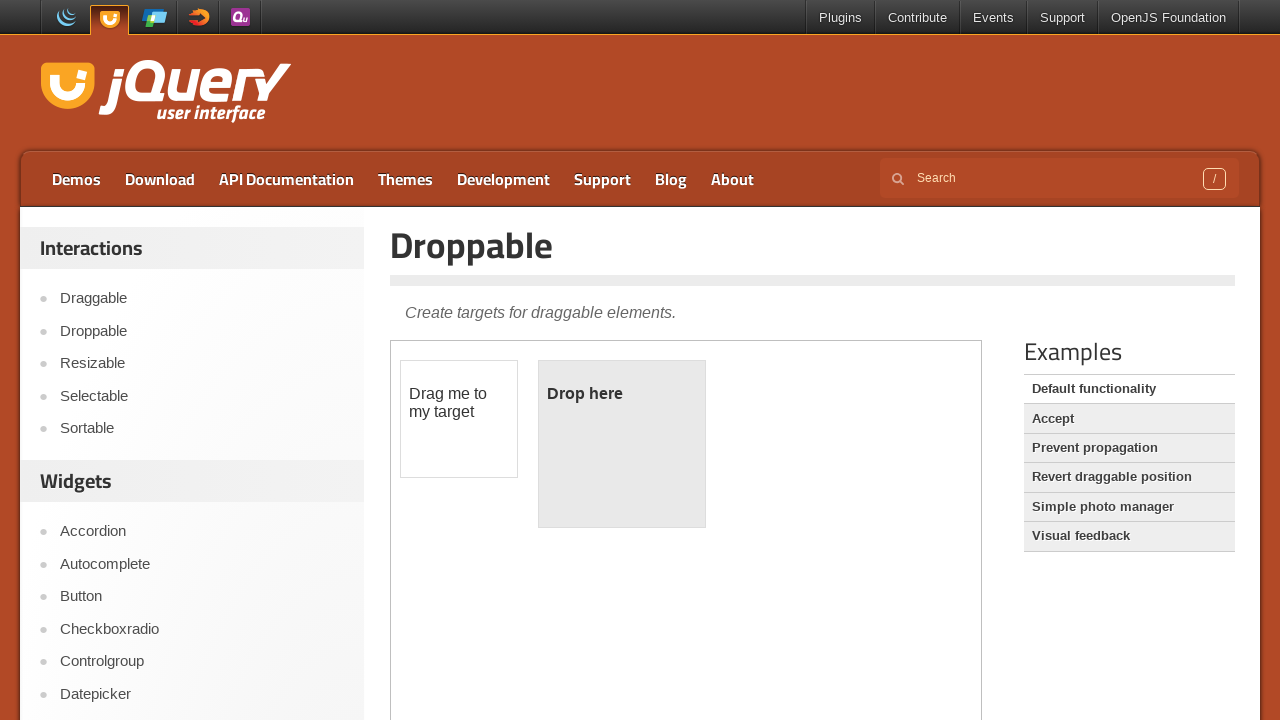

Dragged element onto droppable target at (622, 444)
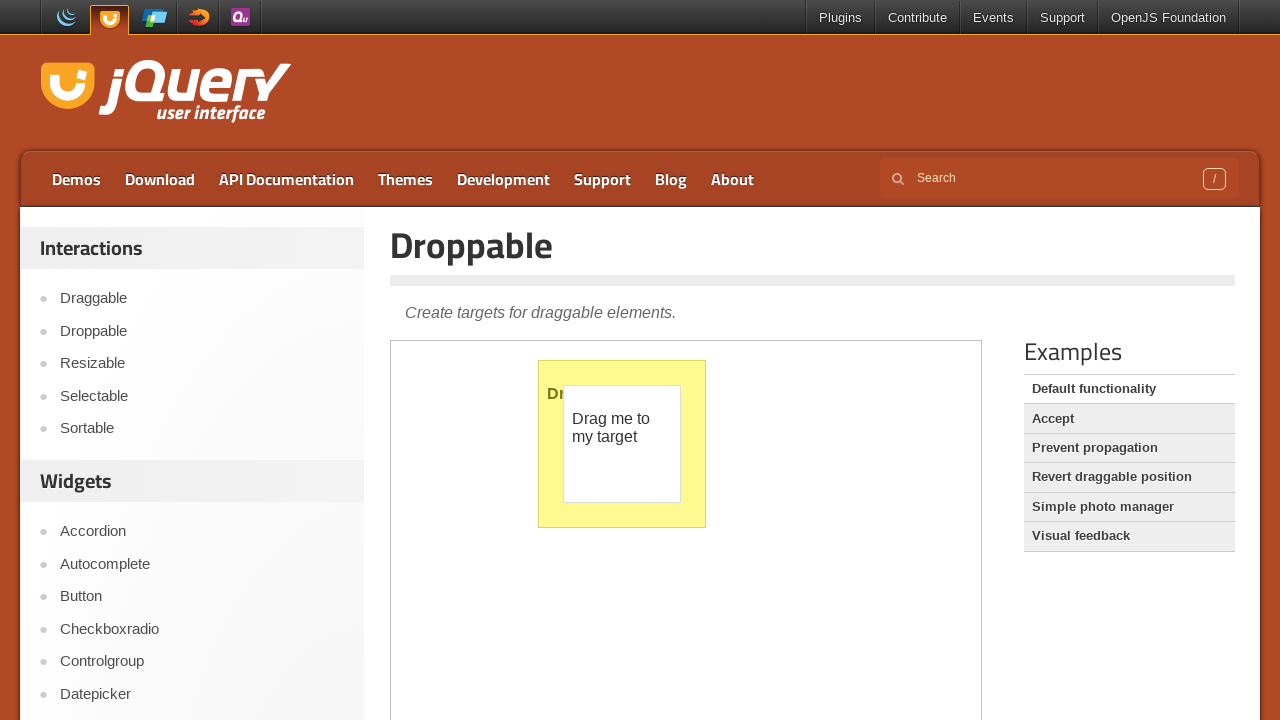

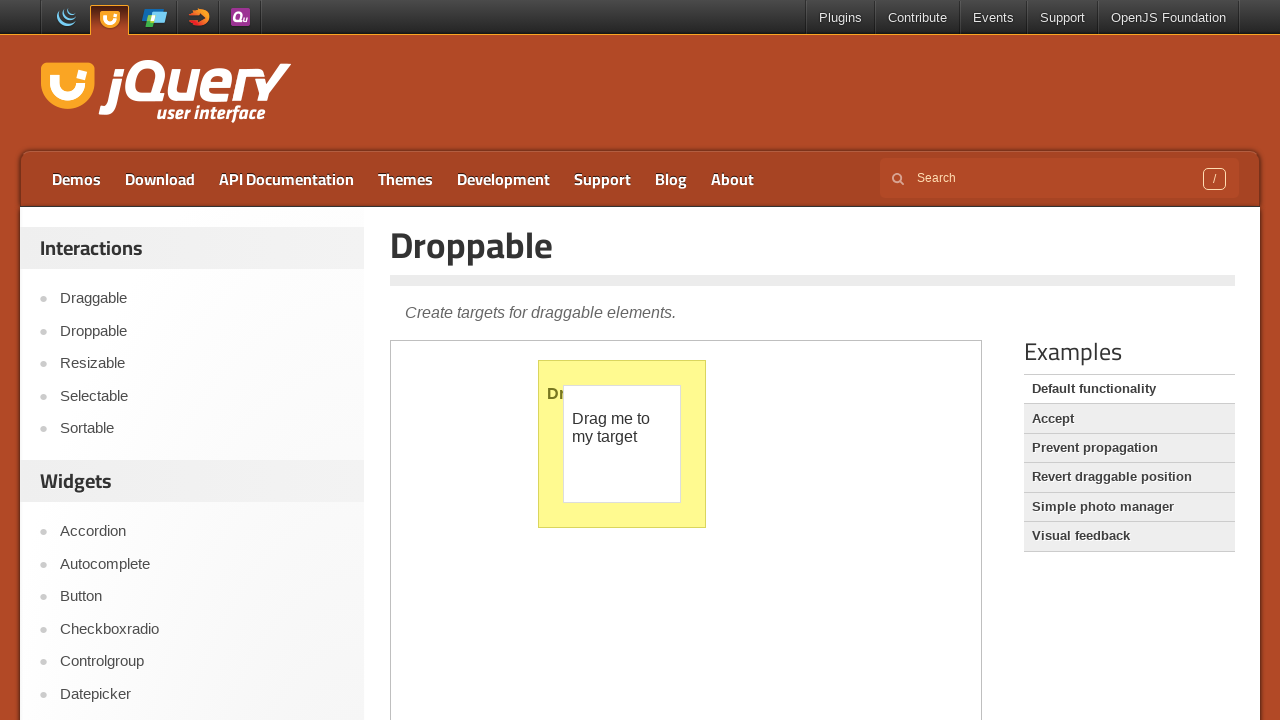